Navigates to the GCP Dot chart page with full details view and verifies all chart elements including the dot indicator are loaded and visible.

Starting URL: https://gcpdot.com/gcpchart.php

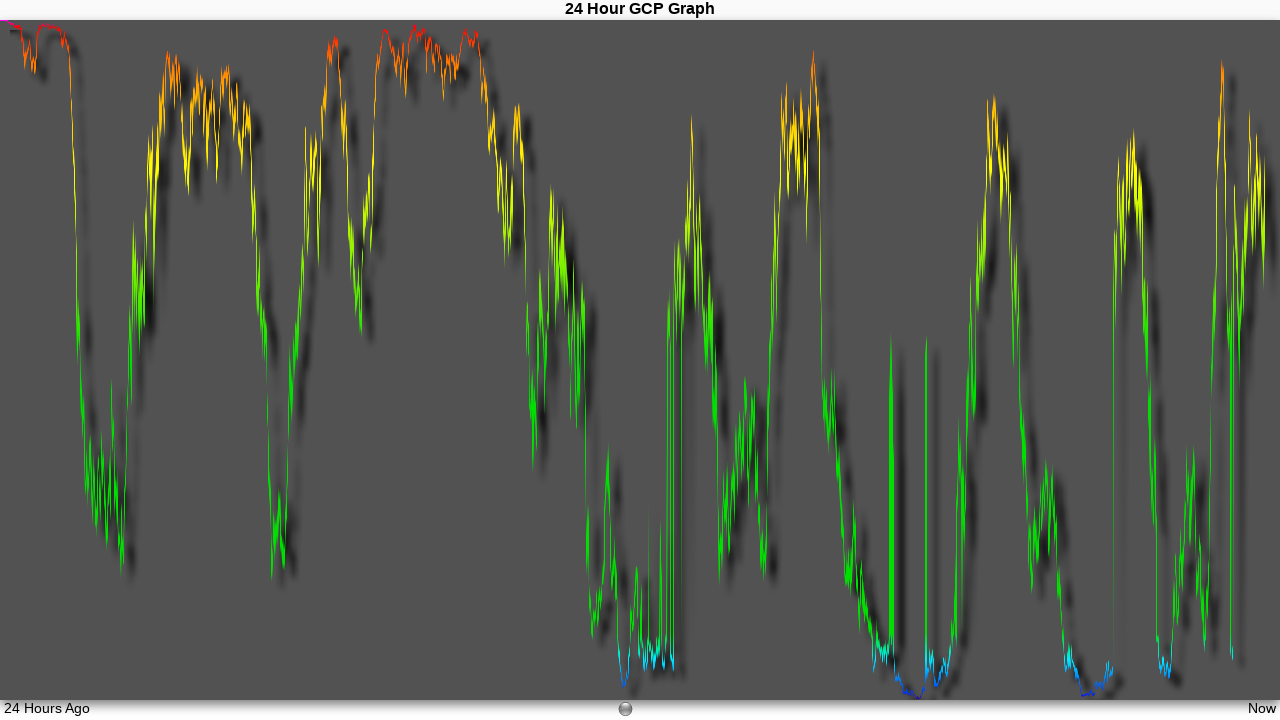

Waited for page to reach networkidle state
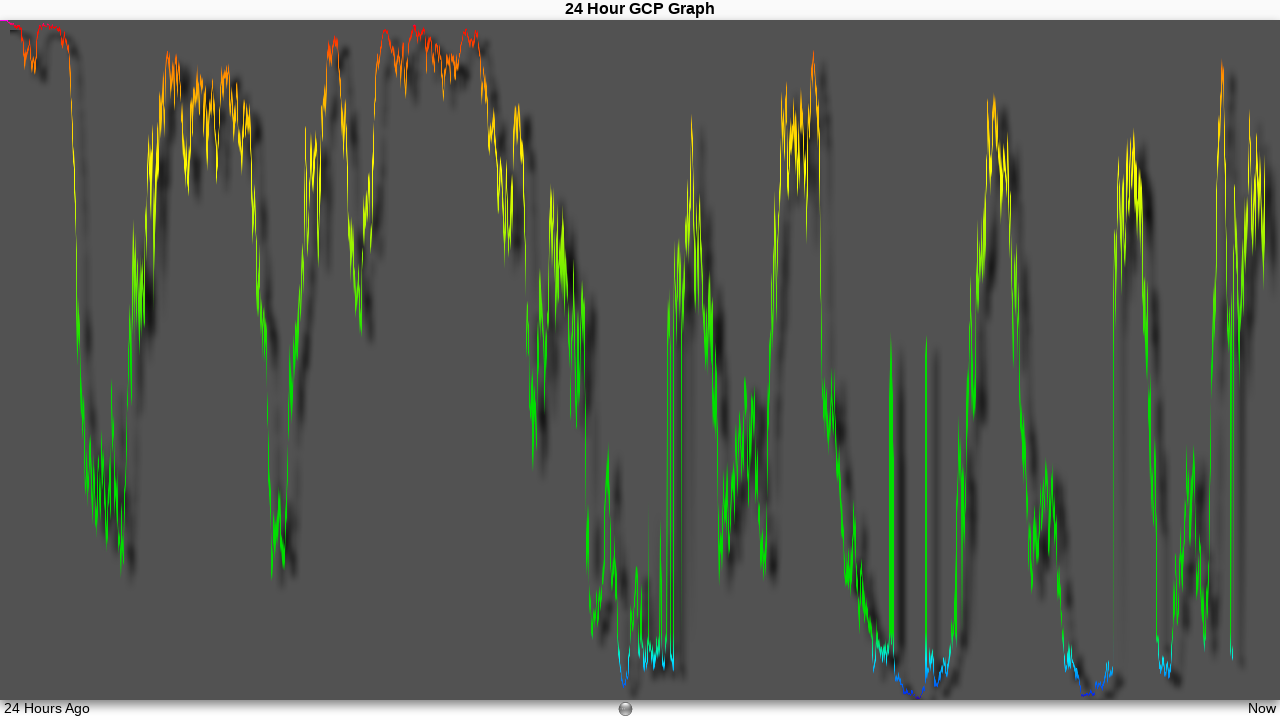

Located GCP chart shadow element
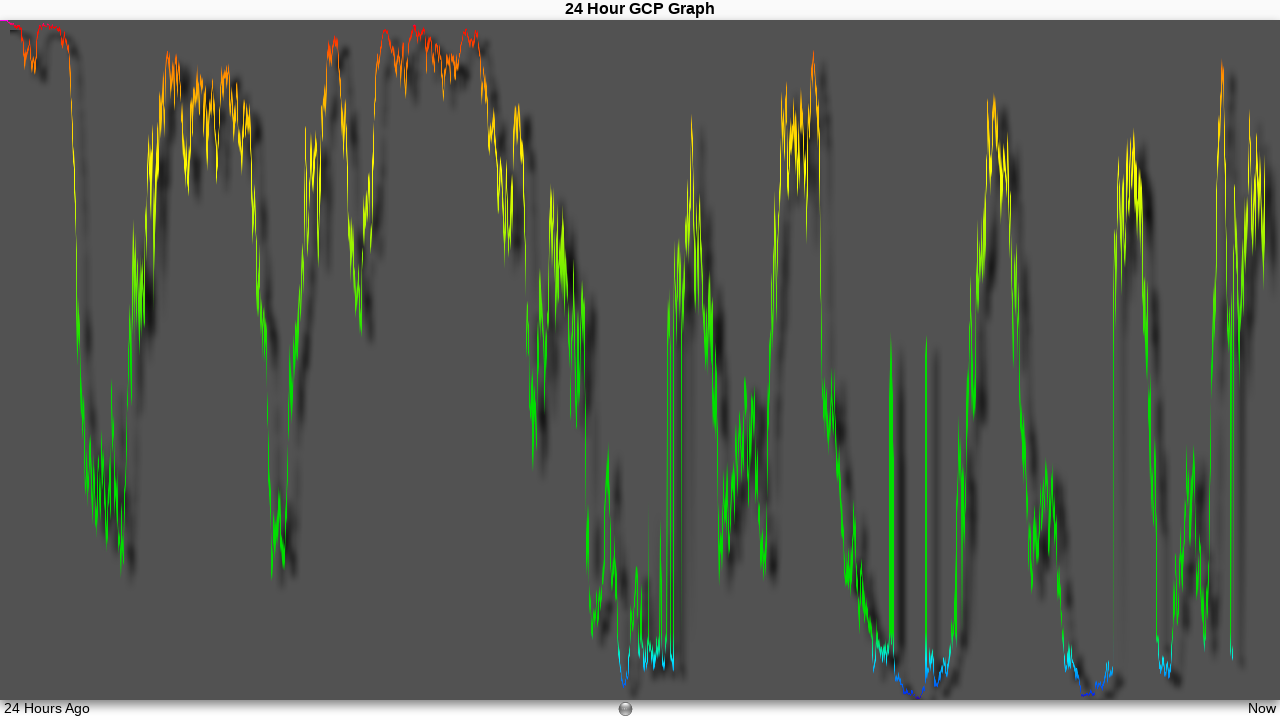

Chart shadow element became visible
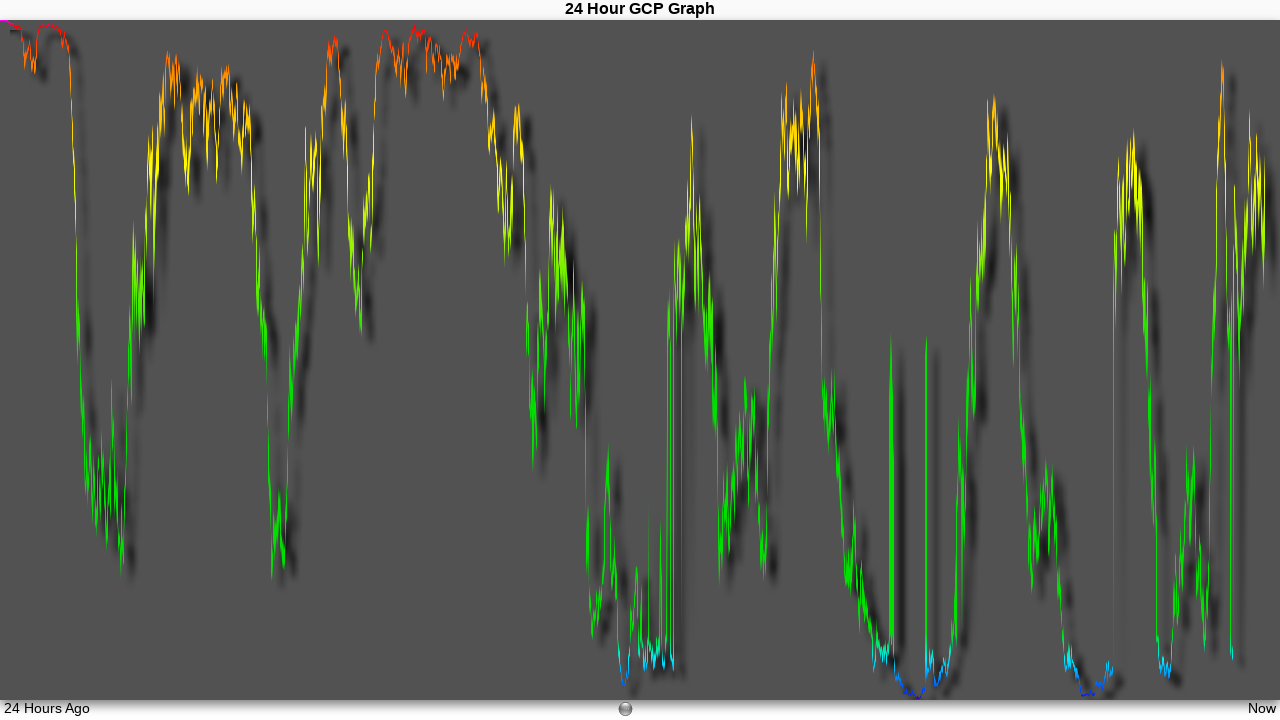

Body element ready for interaction
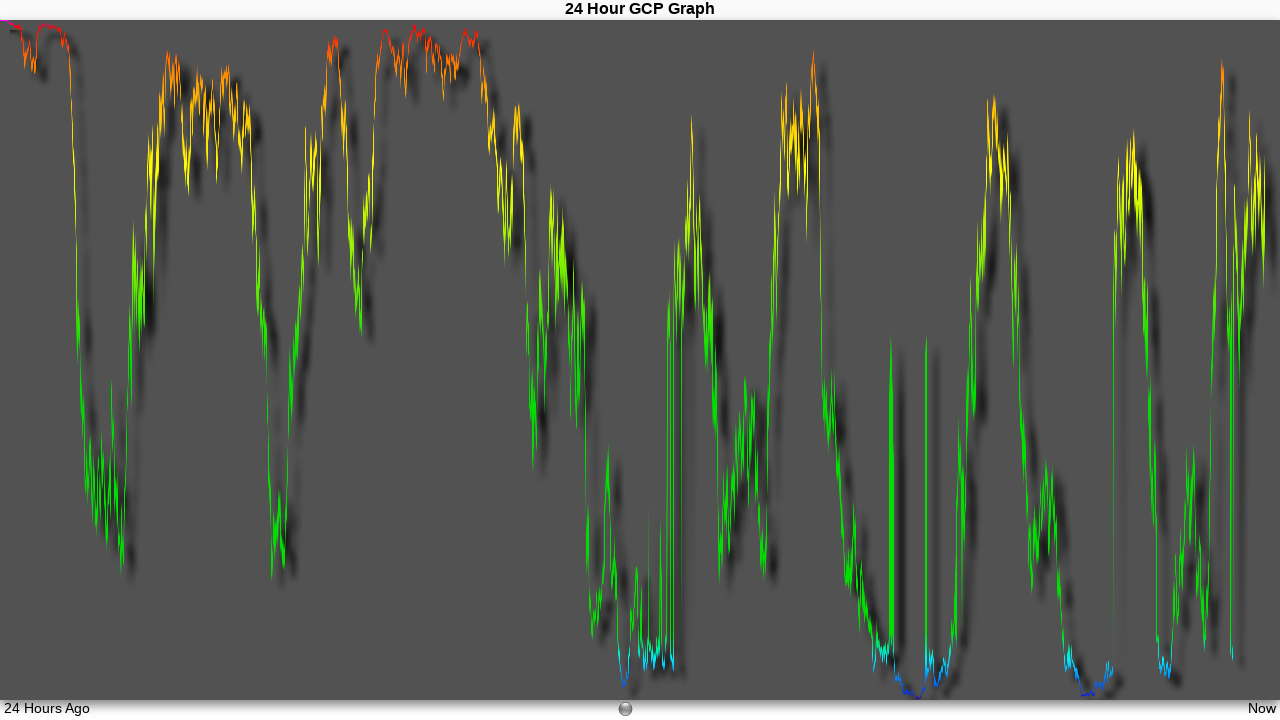

Verified dot elements present in chart container
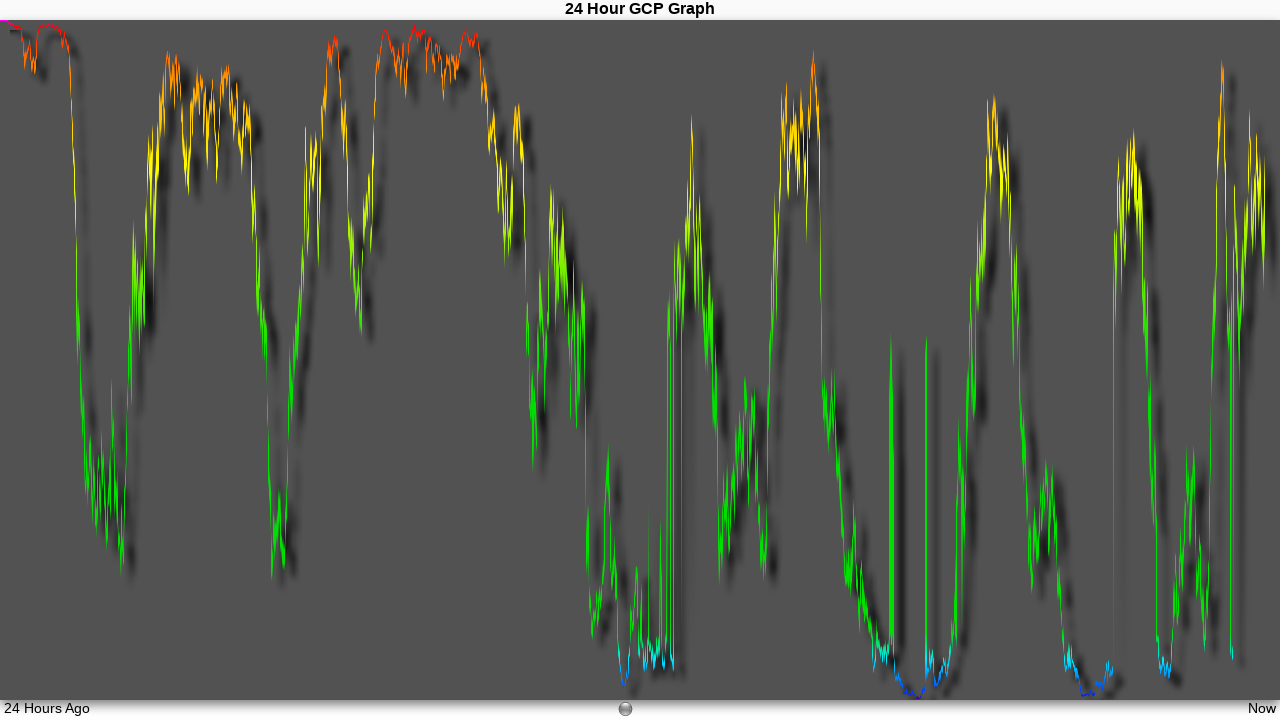

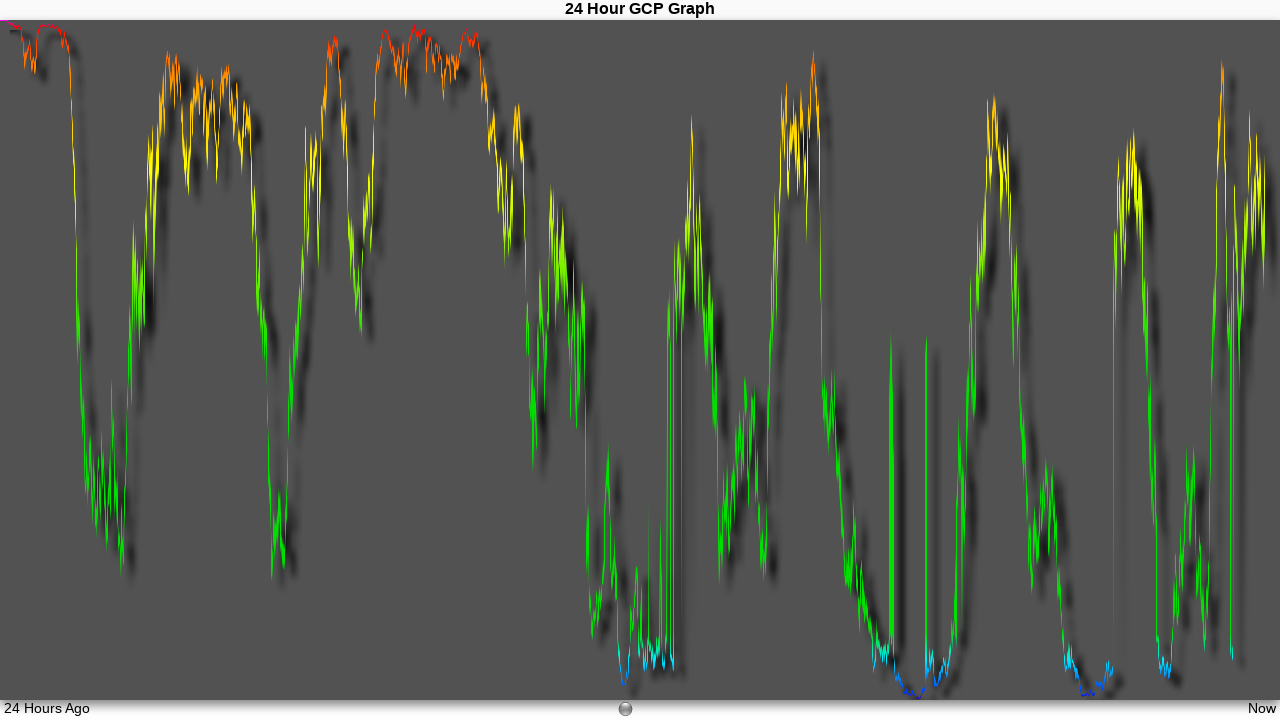